Tests the NiceHash profitability calculator page by clicking through different time range filter buttons (1D, 1W, 1M) and verifying that profitability values are displayed.

Starting URL: https://www.nicehash.com/profitability-calculator/nvidia-gtx-1650-super

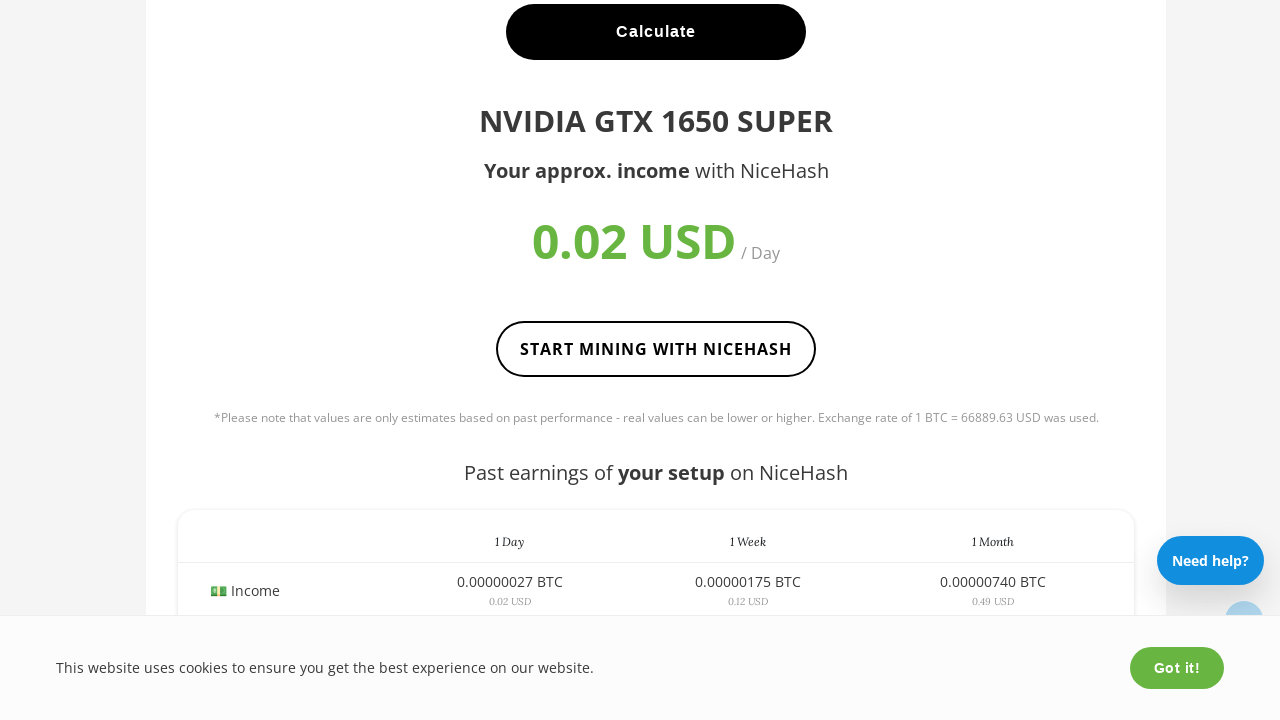

Waited for page to fully load (networkidle state)
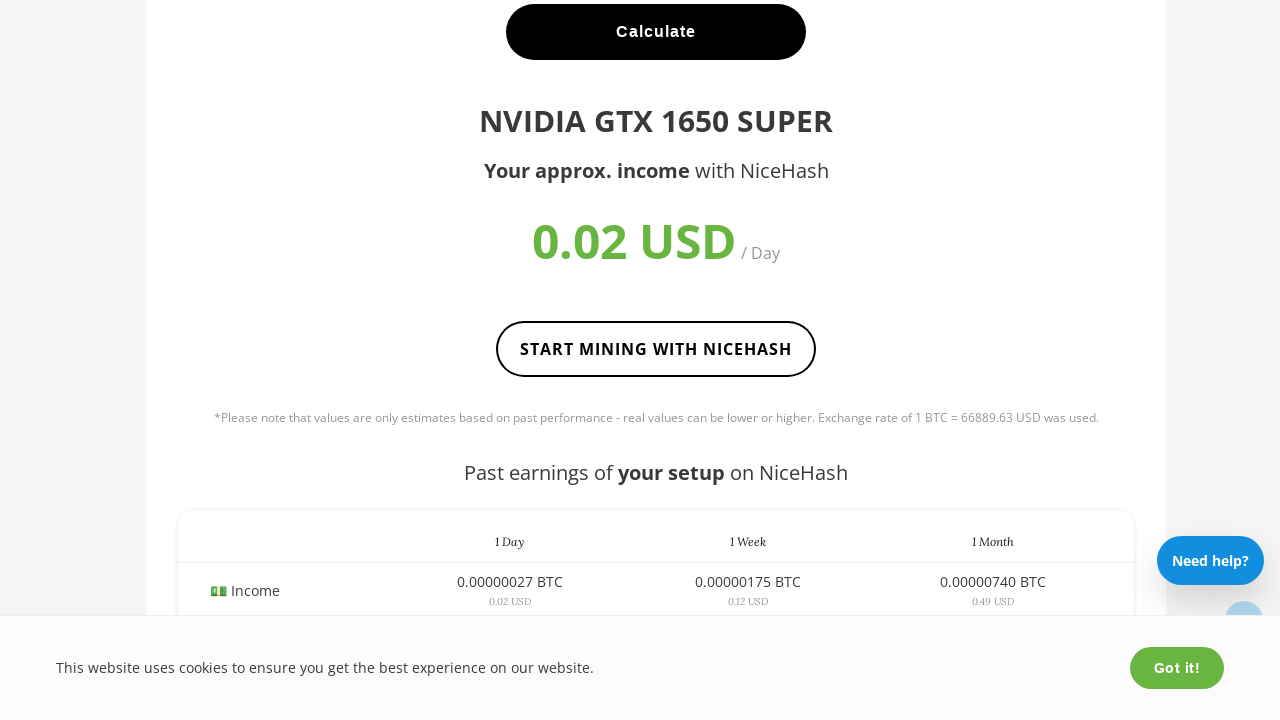

Filter buttons are now available
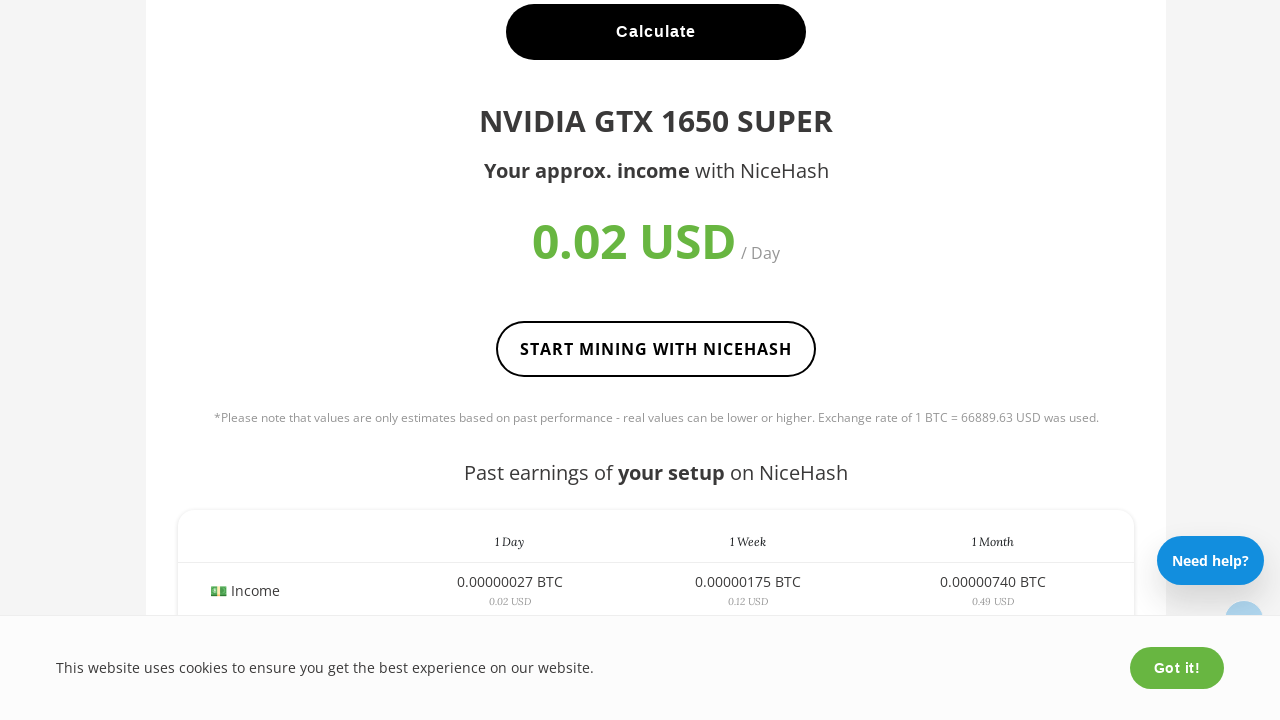

Clicked 1D (1 Day) time range filter button at (1024, 361) on .filter:has-text('1D')
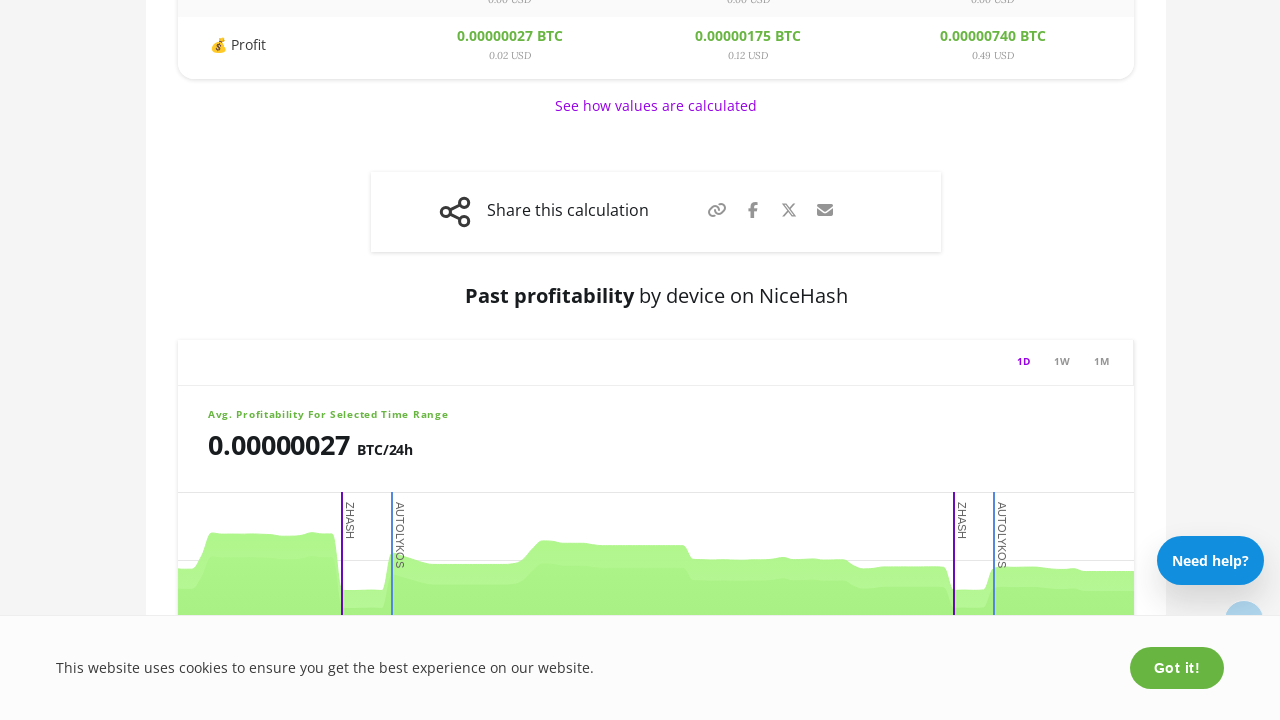

Profitability value updated for 1D time range
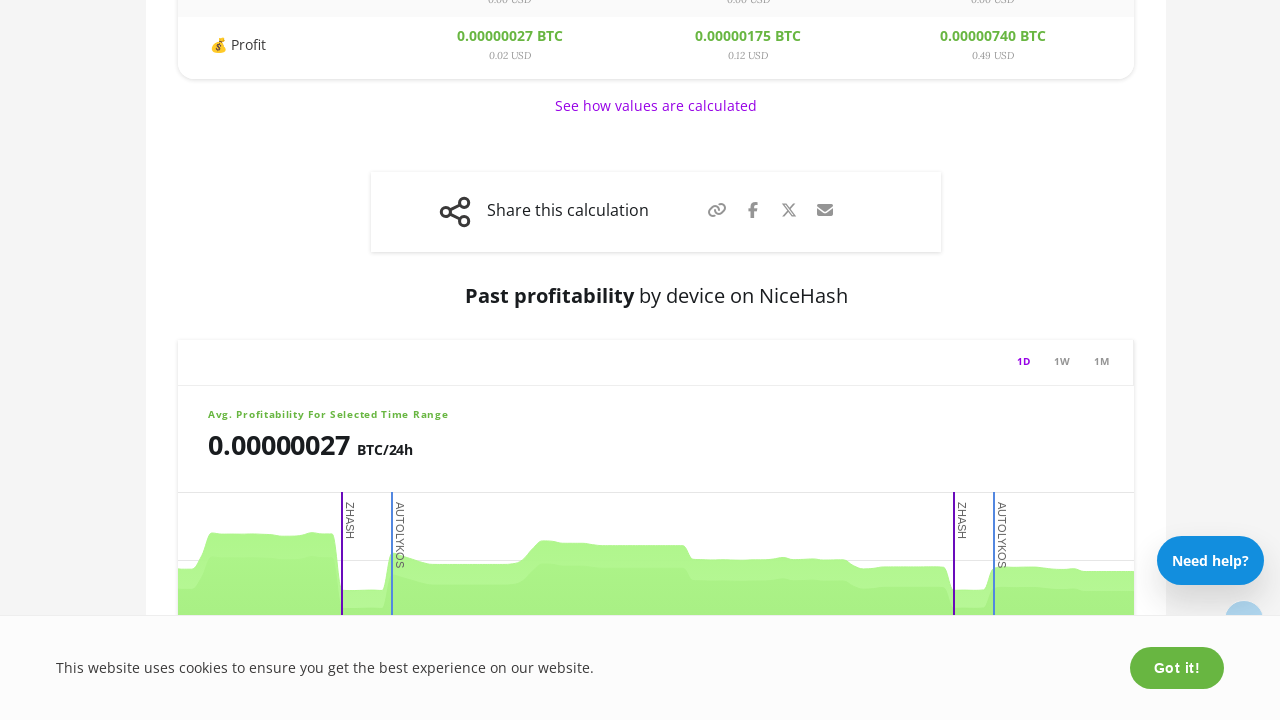

Clicked 1W (1 Week) time range filter button at (1062, 361) on .filter:has-text('1W')
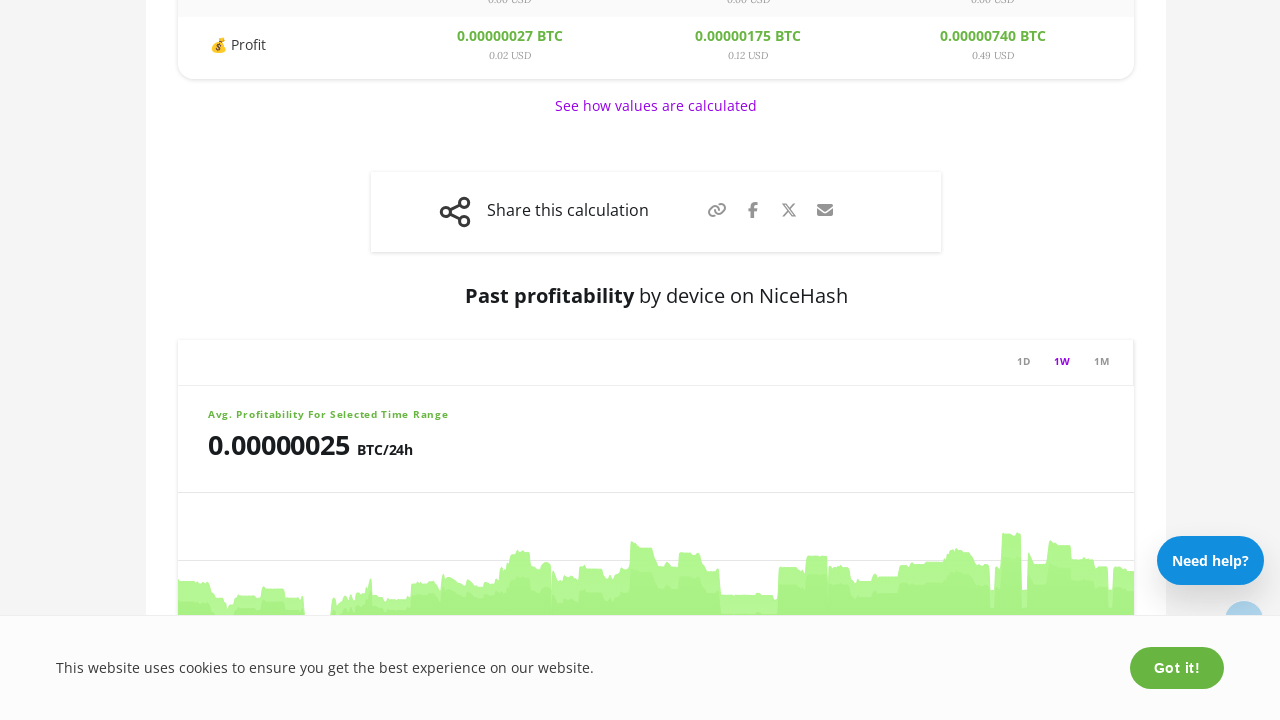

Profitability value updated for 1W time range
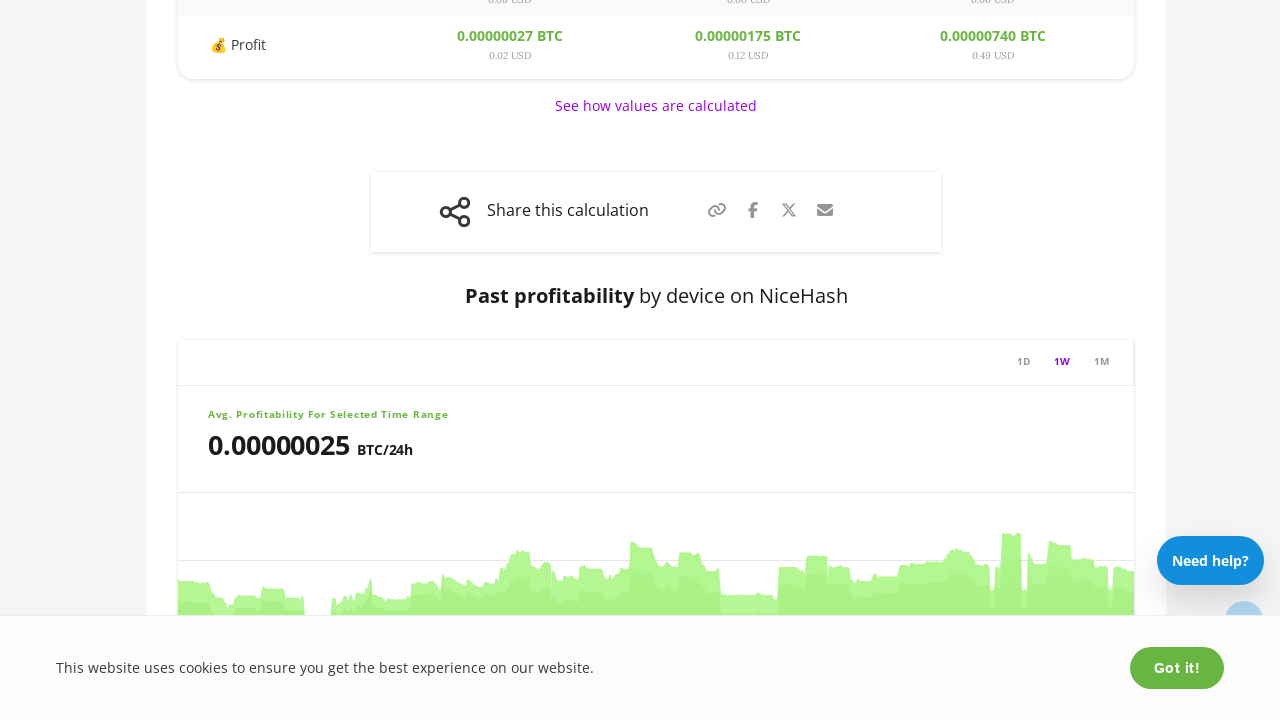

Clicked 1M (1 Month) time range filter button at (1102, 361) on .filter:has-text('1M')
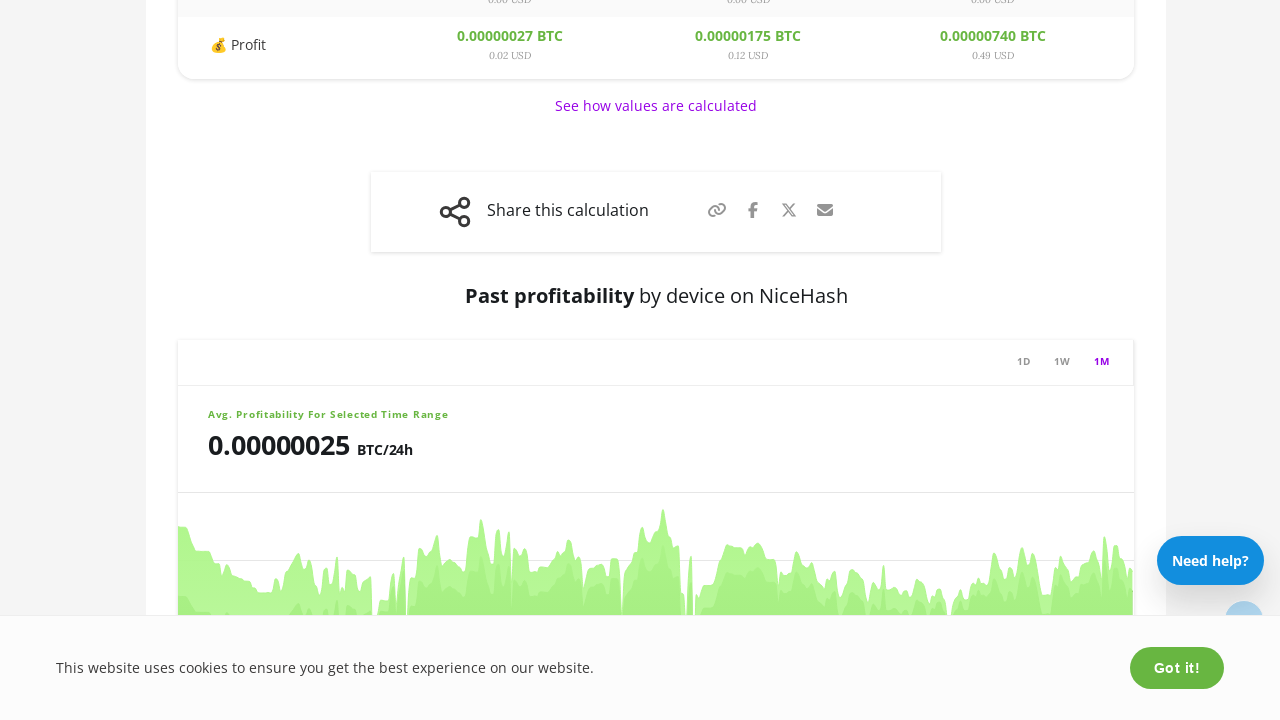

Profitability value updated for 1M time range
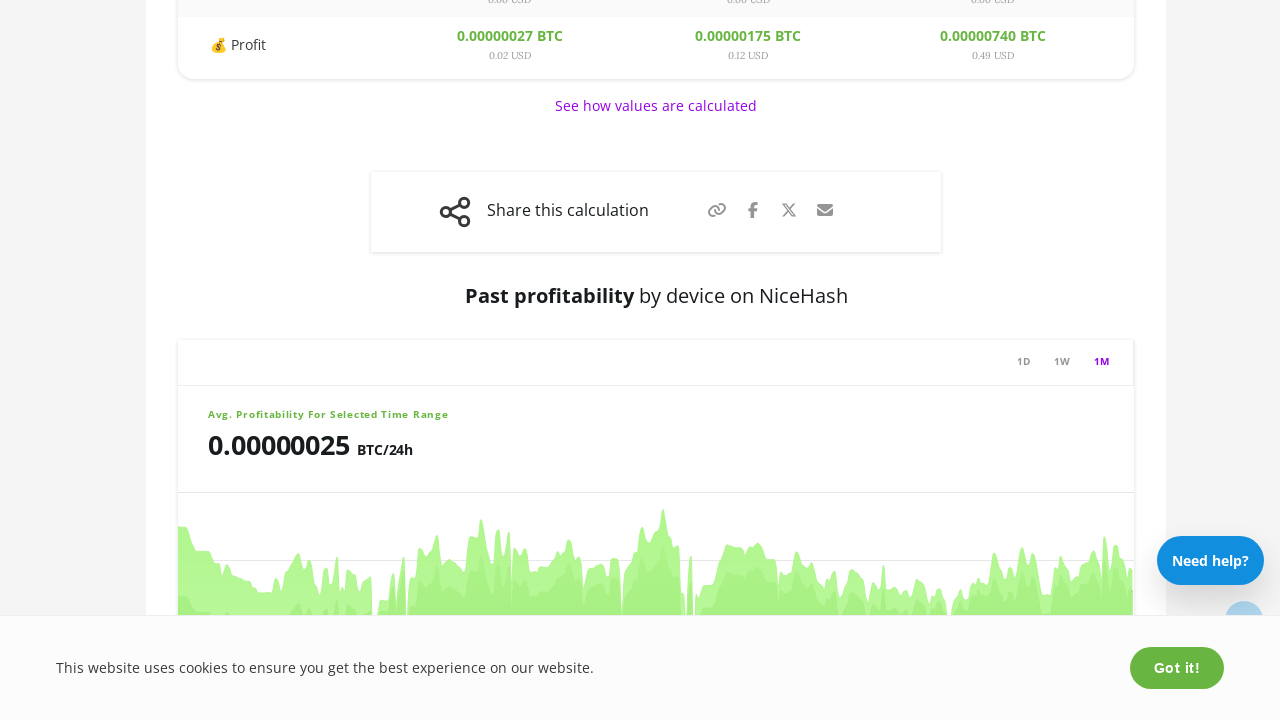

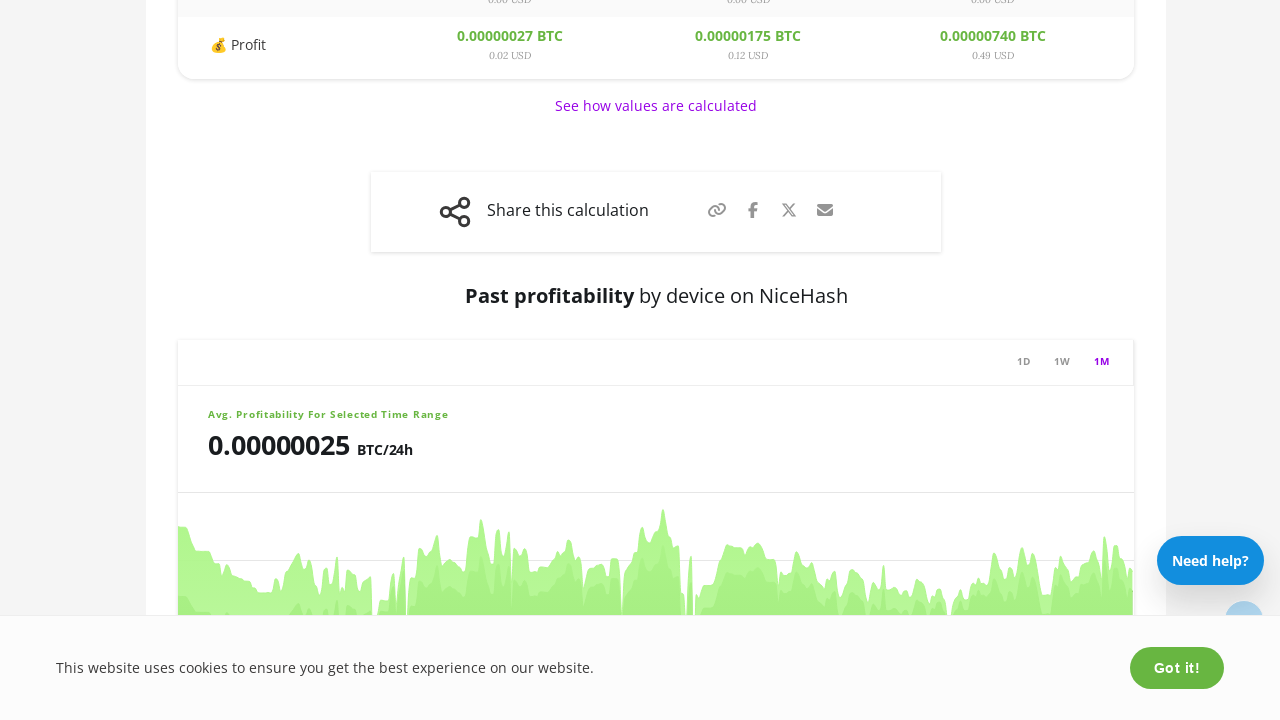